Tests adding todo items by filling the input field and pressing Enter, verifying items appear in the list

Starting URL: https://demo.playwright.dev/todomvc

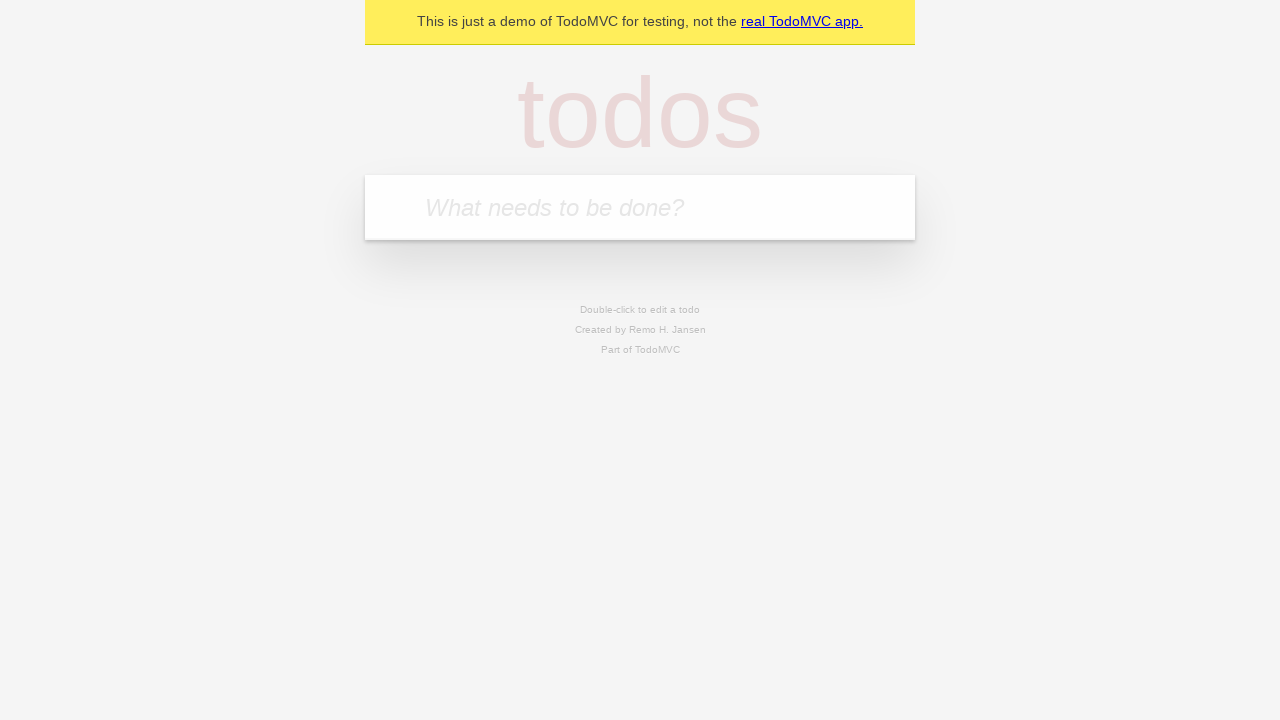

Filled input field with first todo 'buy some cheese' on internal:attr=[placeholder="What needs to be done?"i]
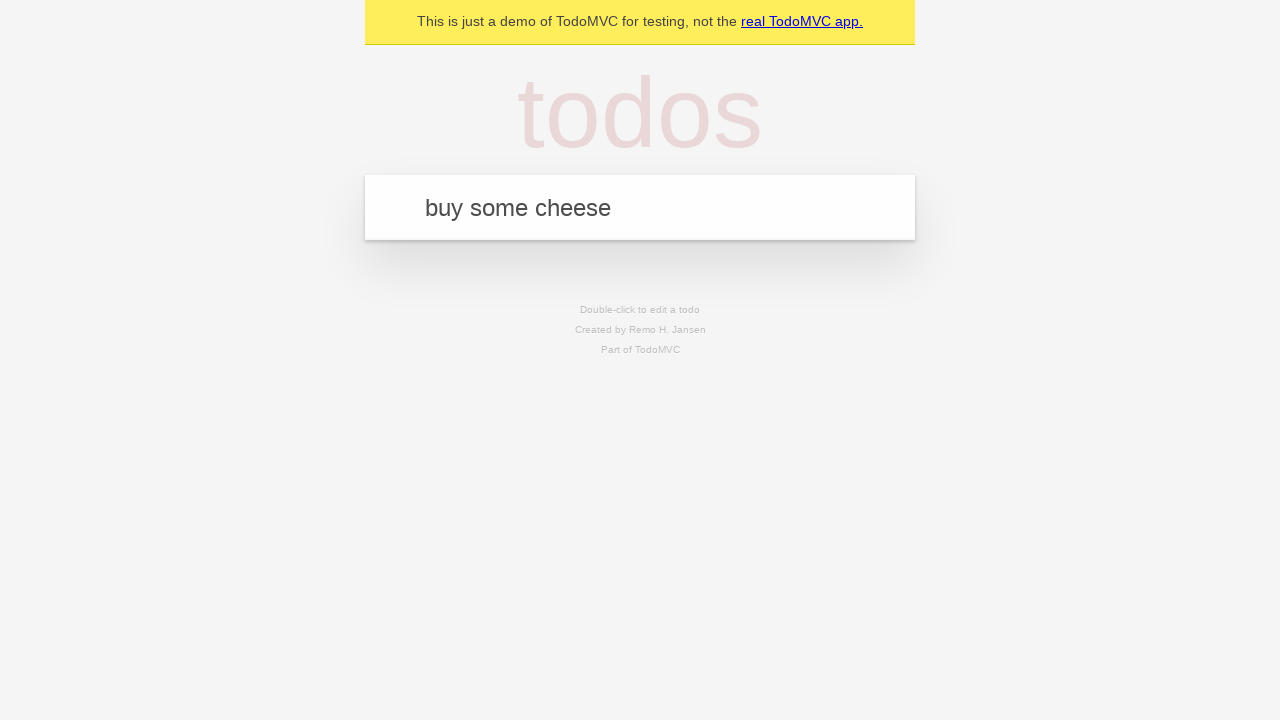

Pressed Enter to add first todo item on internal:attr=[placeholder="What needs to be done?"i]
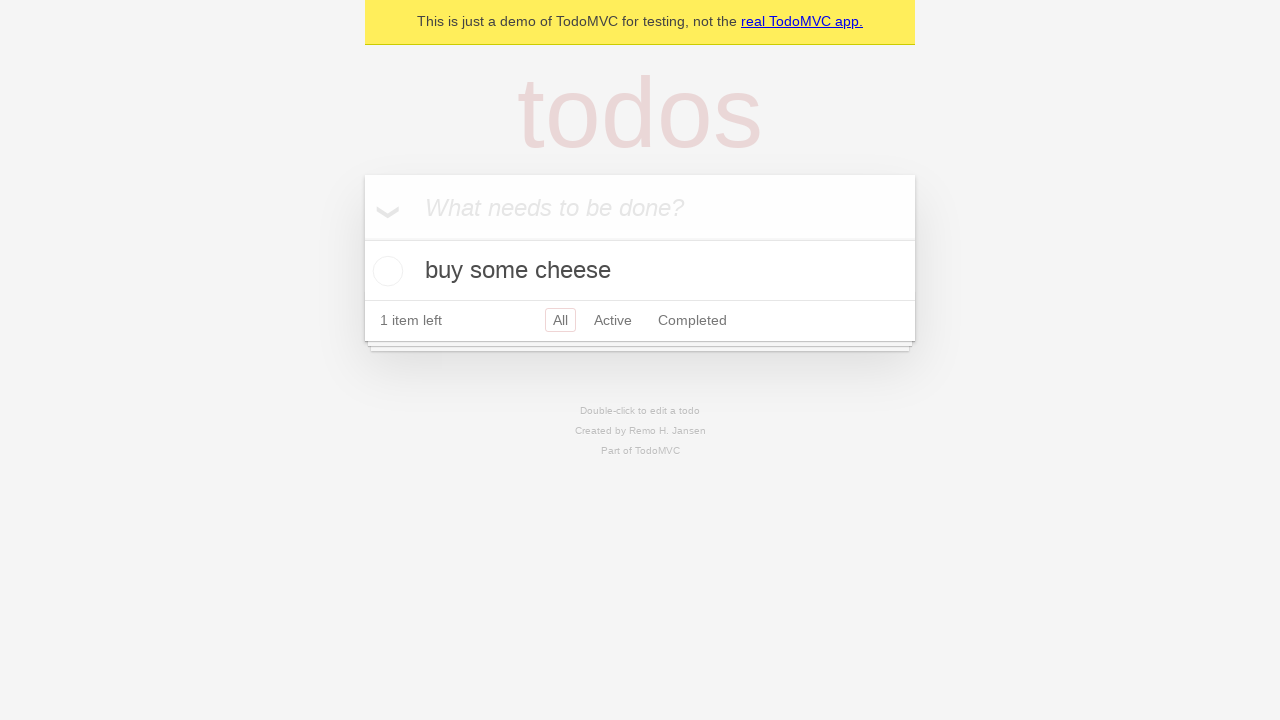

First todo item appeared in the list
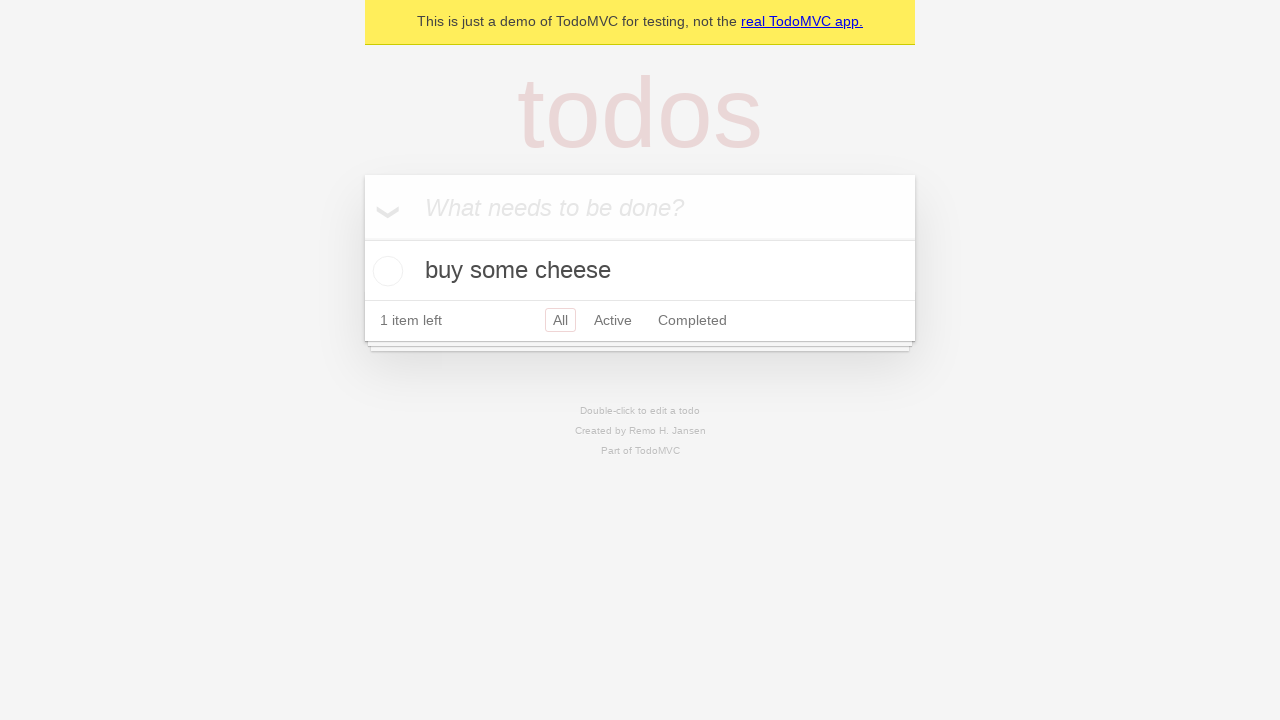

Filled input field with second todo 'feed the cat' on internal:attr=[placeholder="What needs to be done?"i]
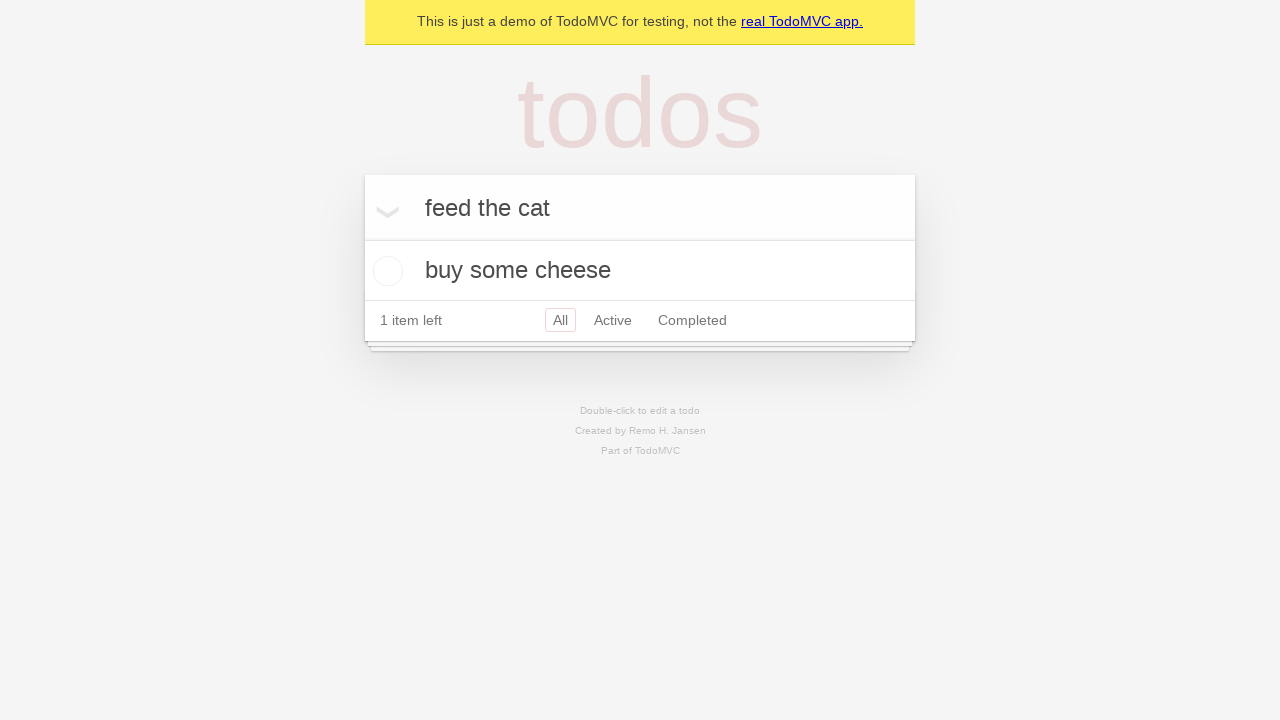

Pressed Enter to add second todo item on internal:attr=[placeholder="What needs to be done?"i]
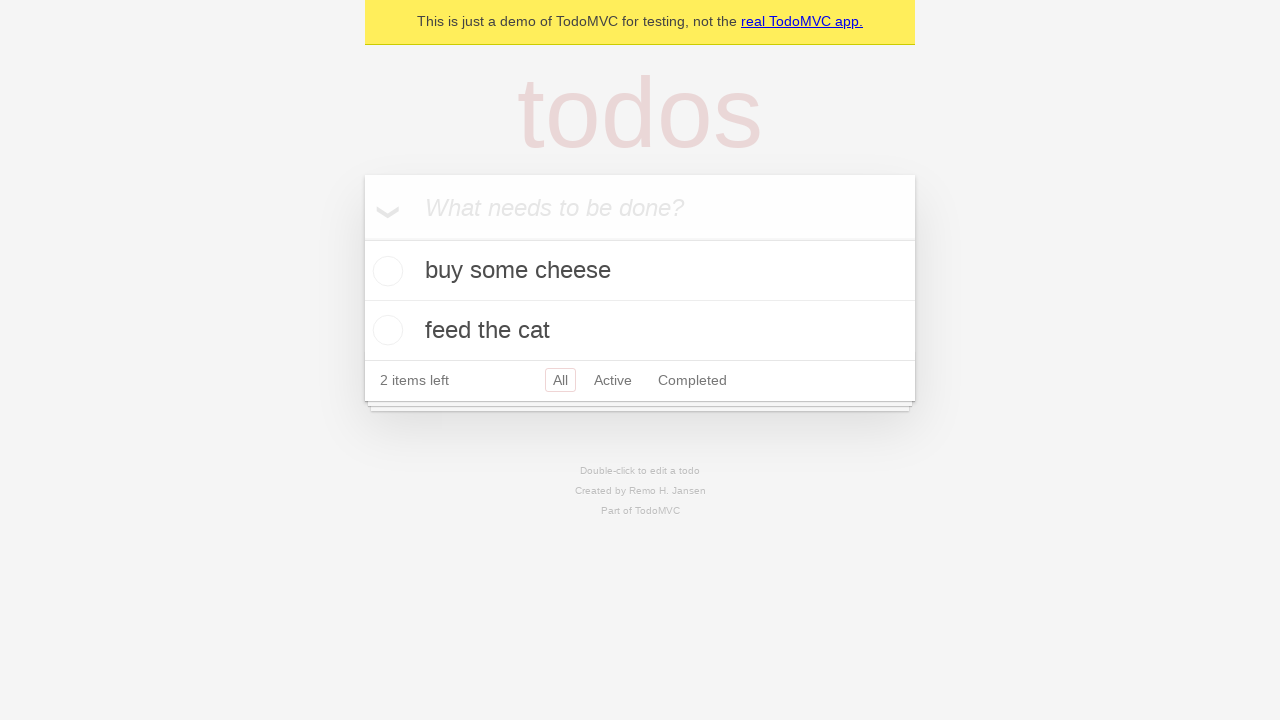

Second todo item appeared in the list
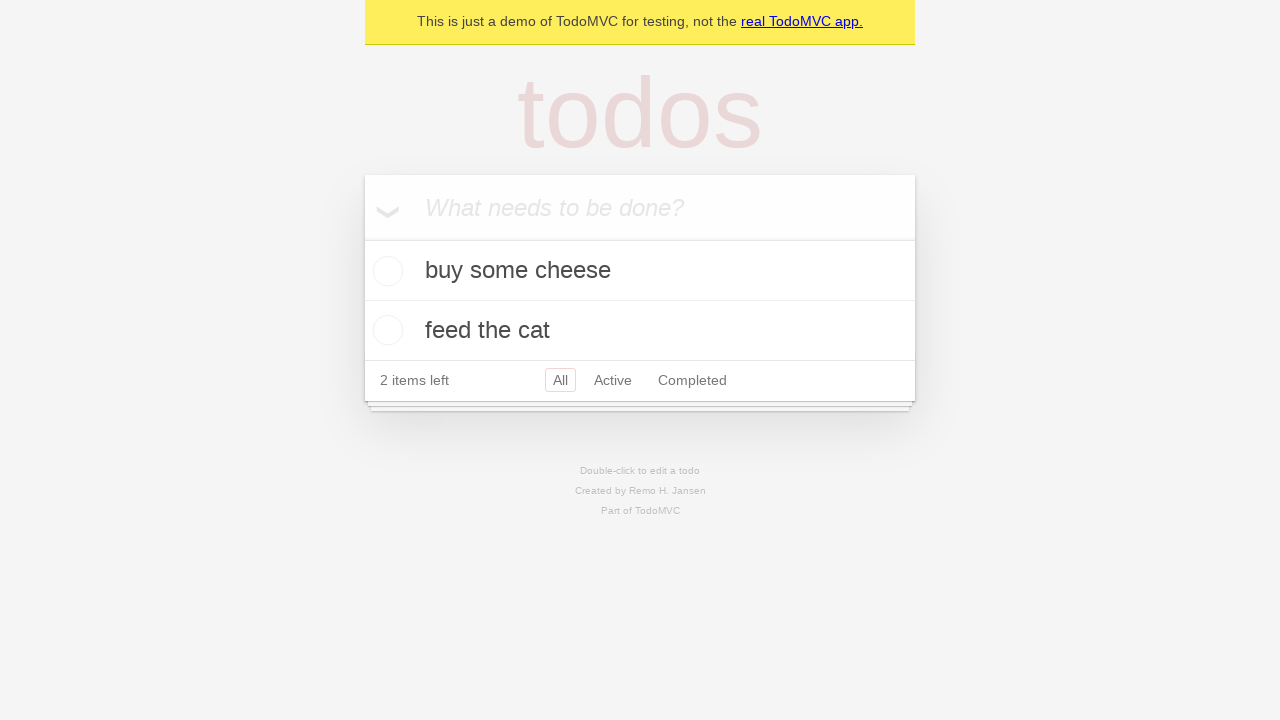

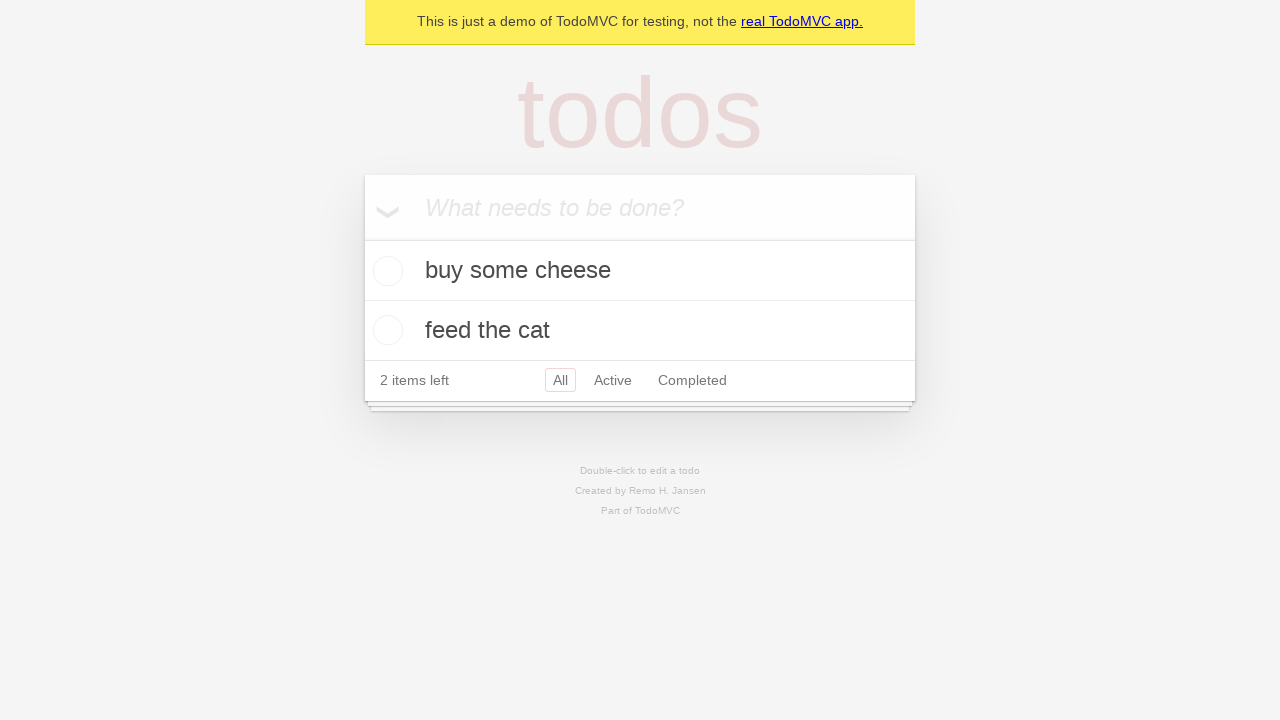